Tests alert dialog by clicking alert button and accepting the alert

Starting URL: http://antoniotrindade.com.br/treinoautomacao/elementsweb.html

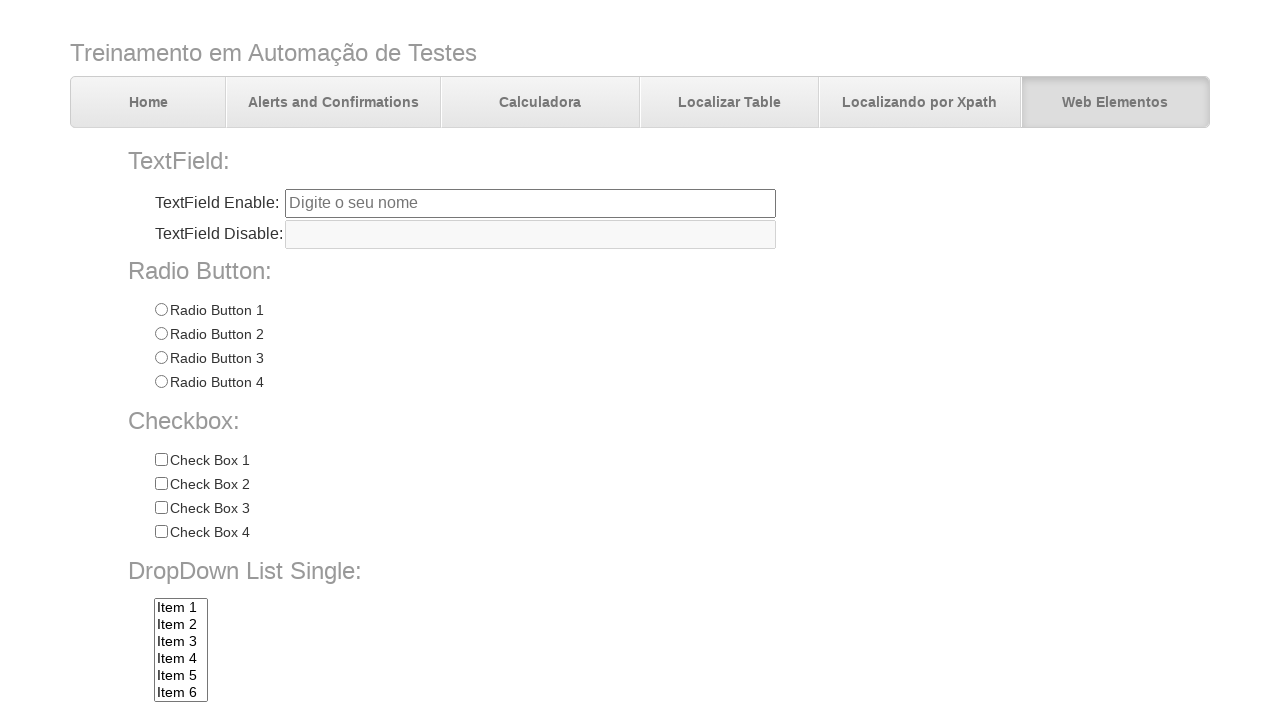

Navigated to elements web page
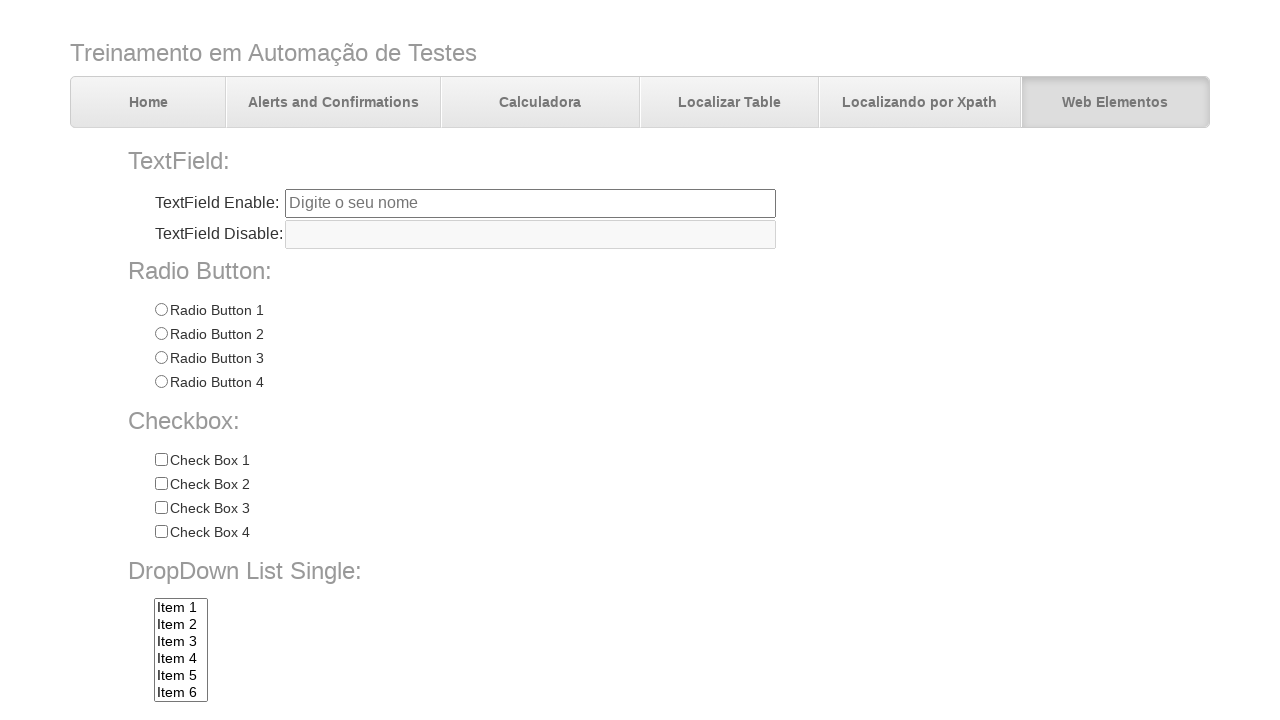

Clicked alert button to trigger alert dialog at (366, 644) on input[name='alertbtn']
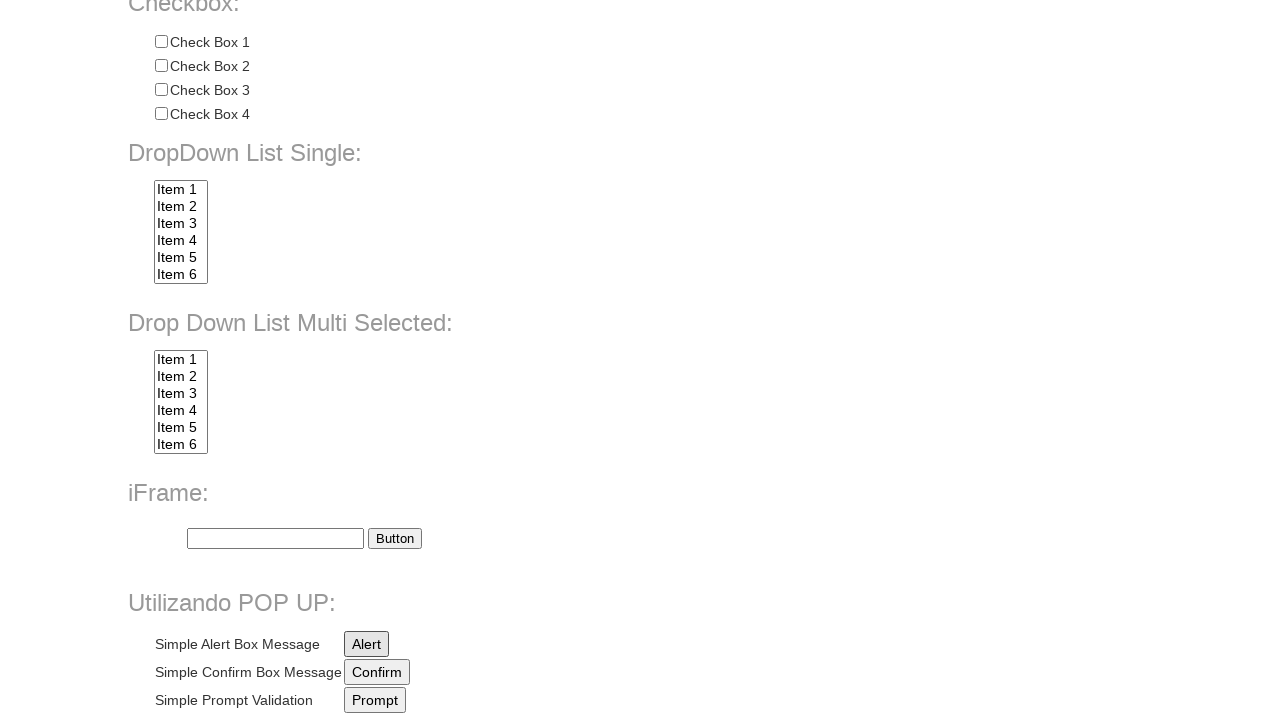

Set up dialog handler and accepted alert
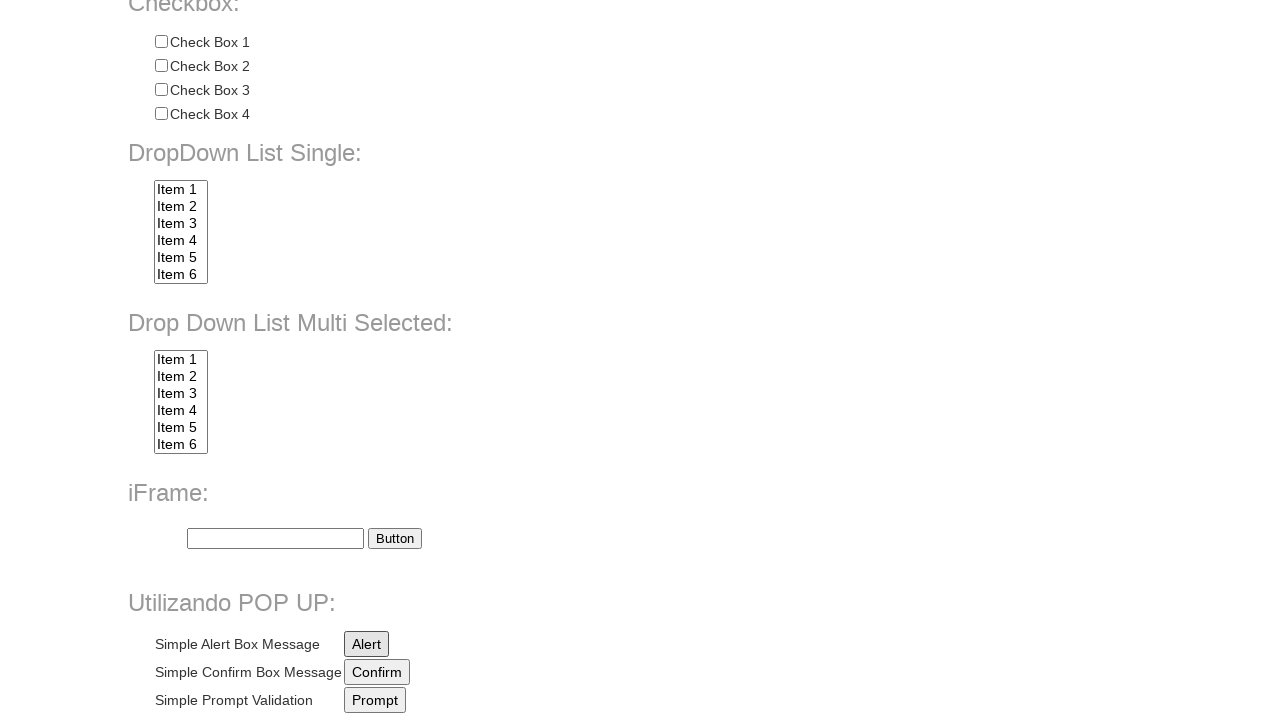

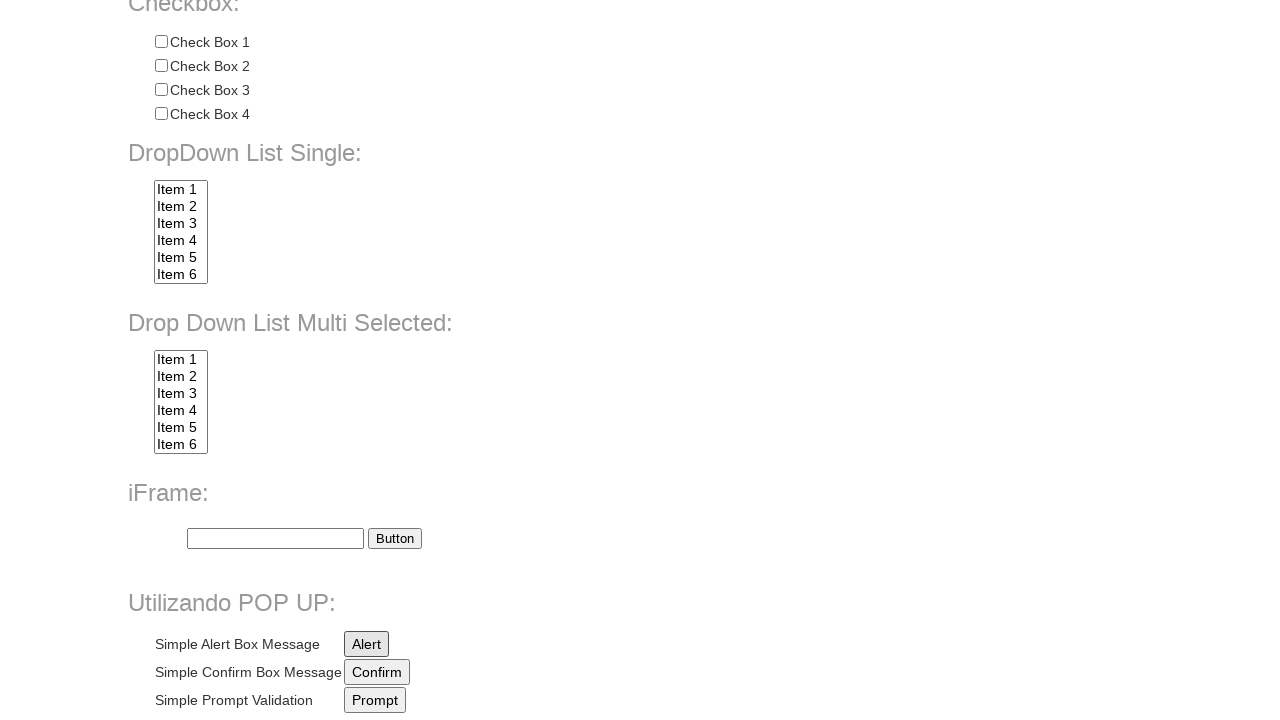